Tests dynamic loading by clicking start button, waiting for loading icon to disappear, then verifying the Hello World text is displayed.

Starting URL: http://the-internet.herokuapp.com/dynamic_loading/2

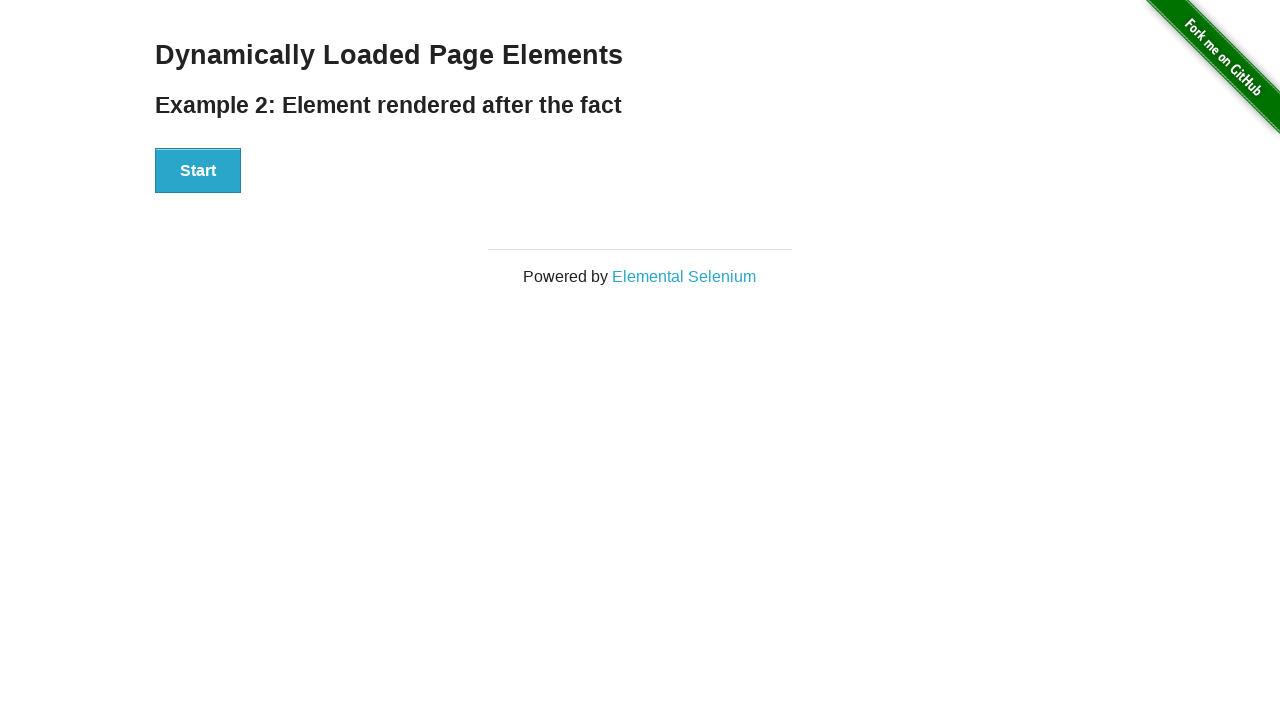

Clicked start button to trigger dynamic loading at (198, 171) on xpath=//div[@id='start']/button
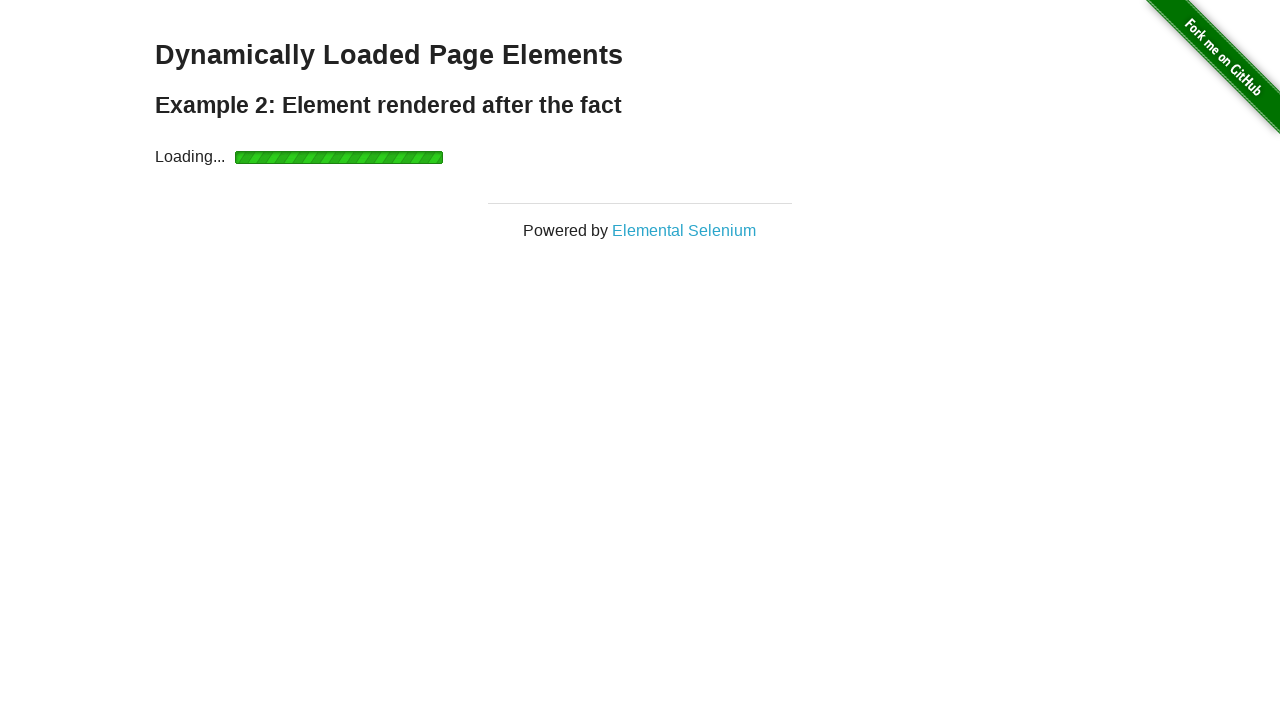

Loading icon disappeared
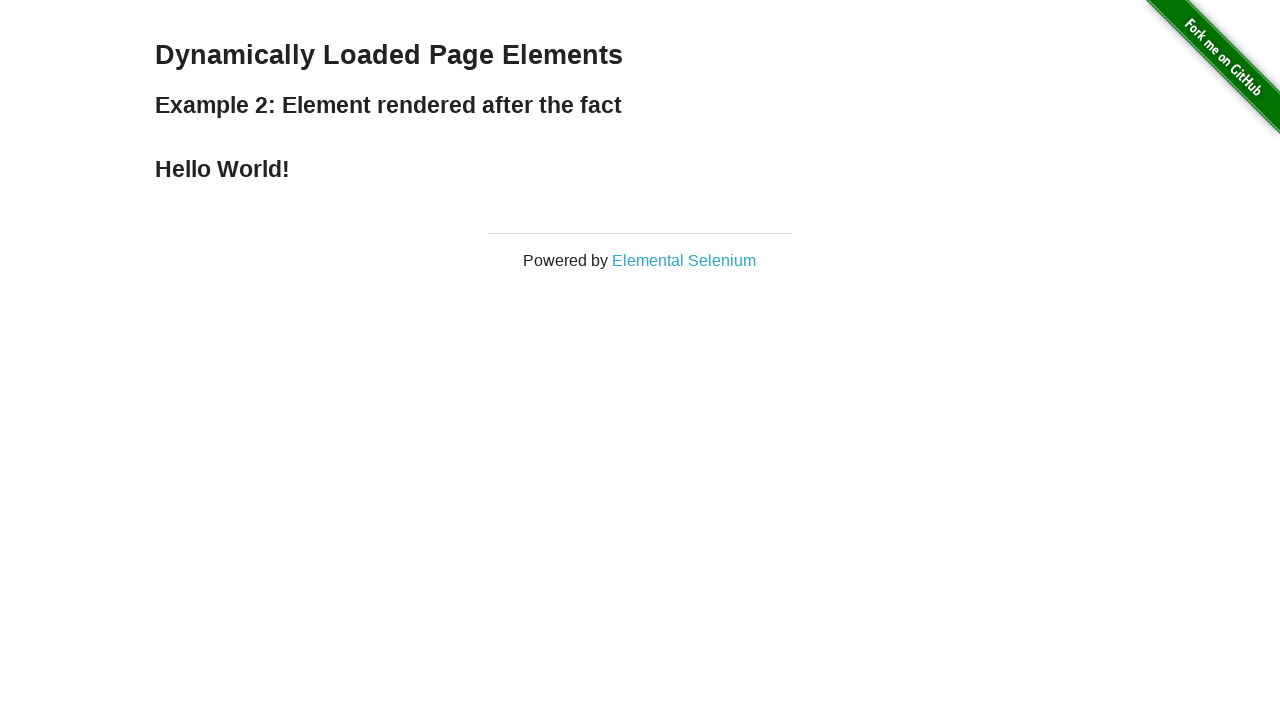

Hello World text is now visible
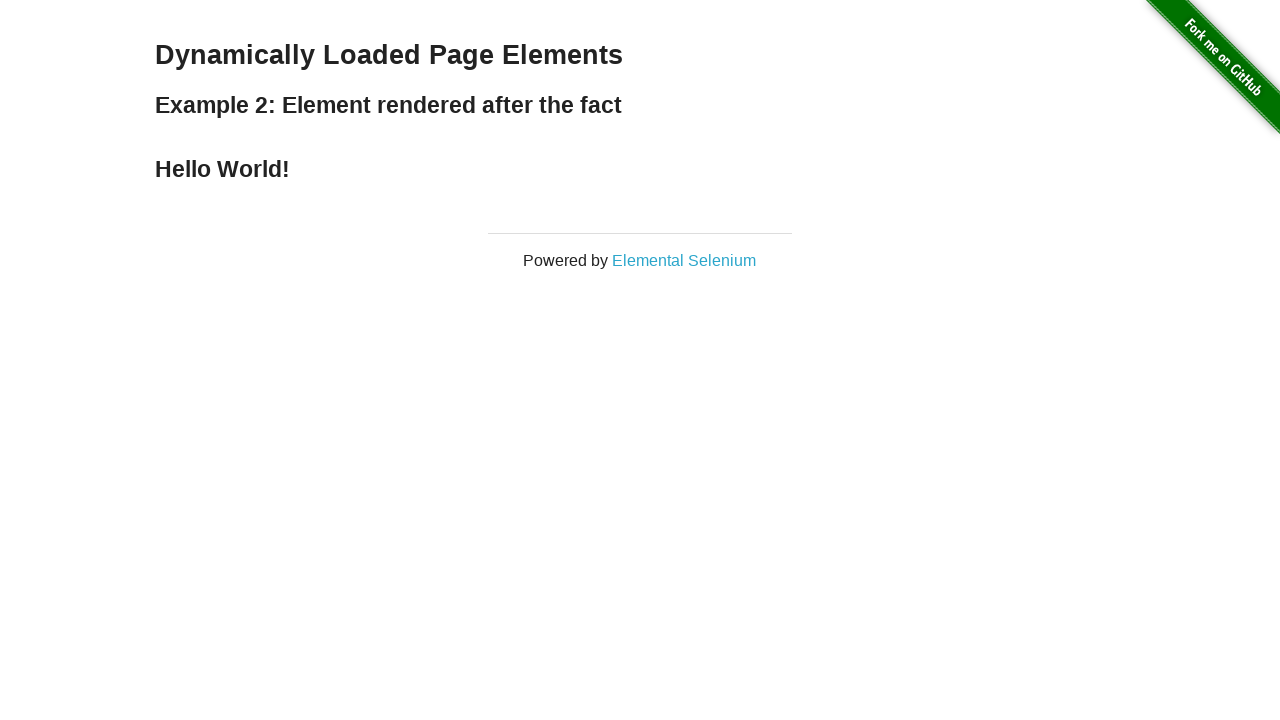

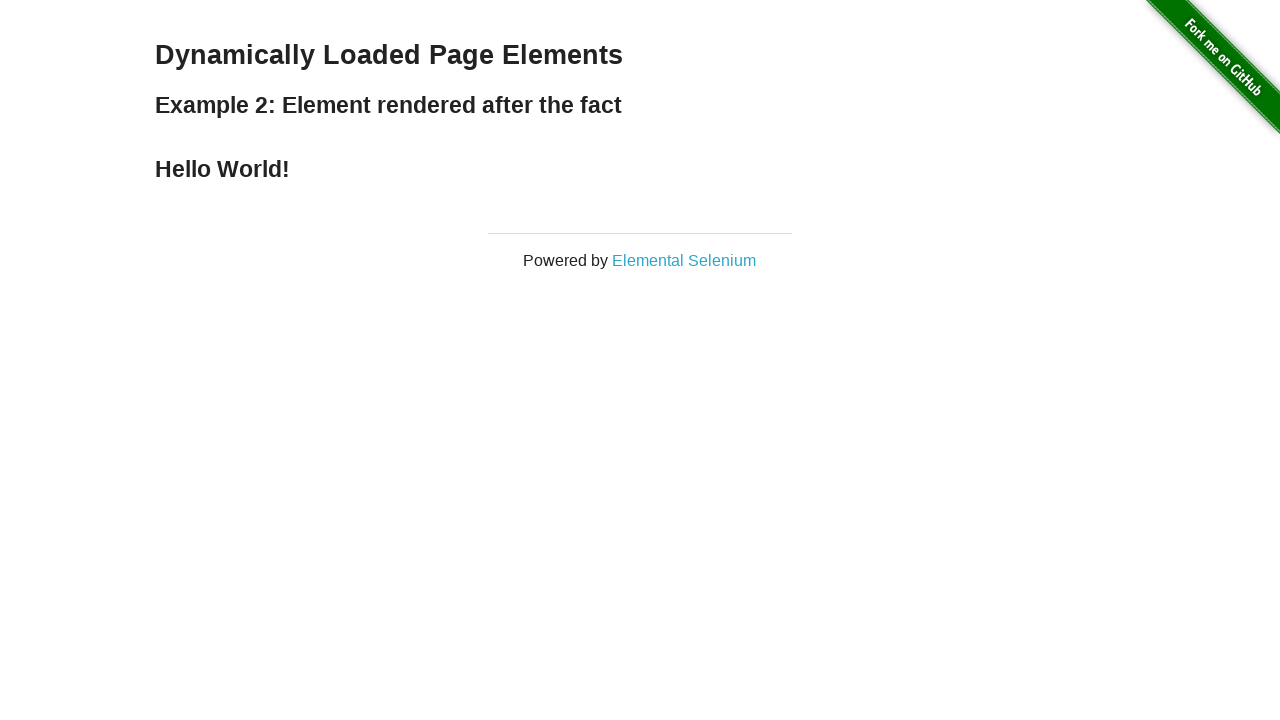